Navigates to the Coinglass AHR999 index page and waits for the data table to load, verifying that the index data row is present.

Starting URL: https://www.coinglass.com/zh/pro/i/ahr999

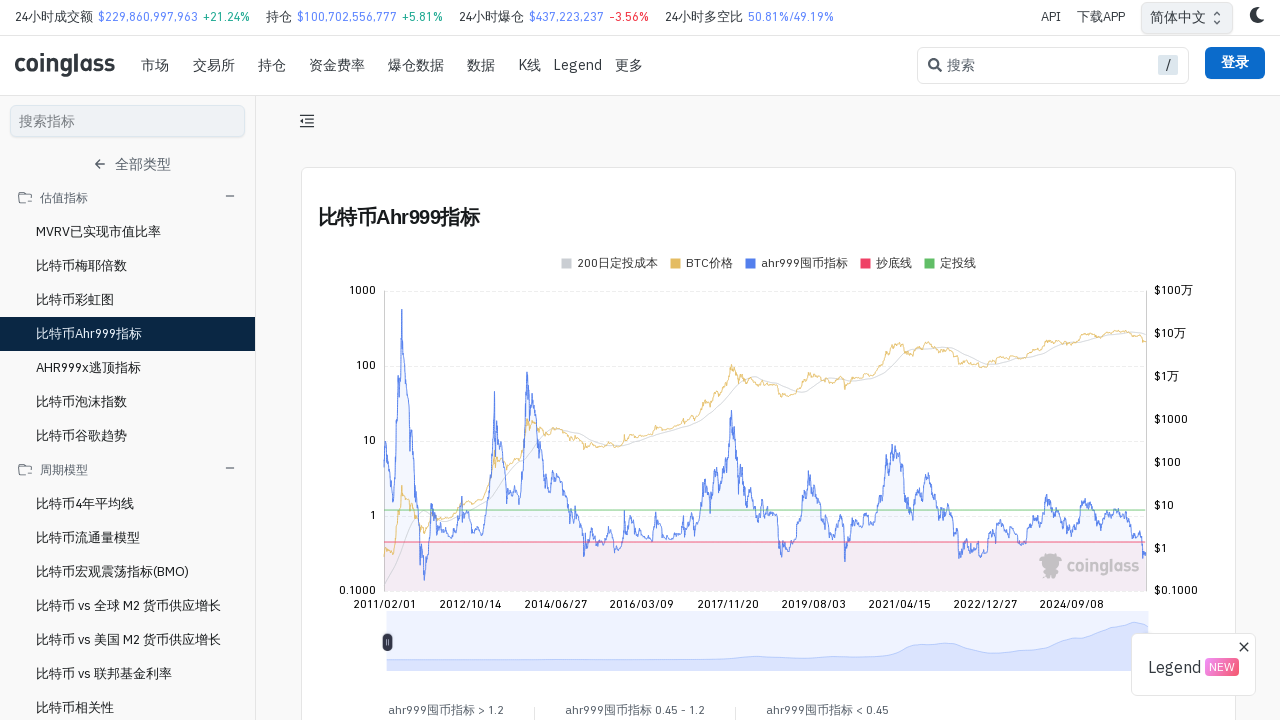

Navigated to Coinglass AHR999 index page
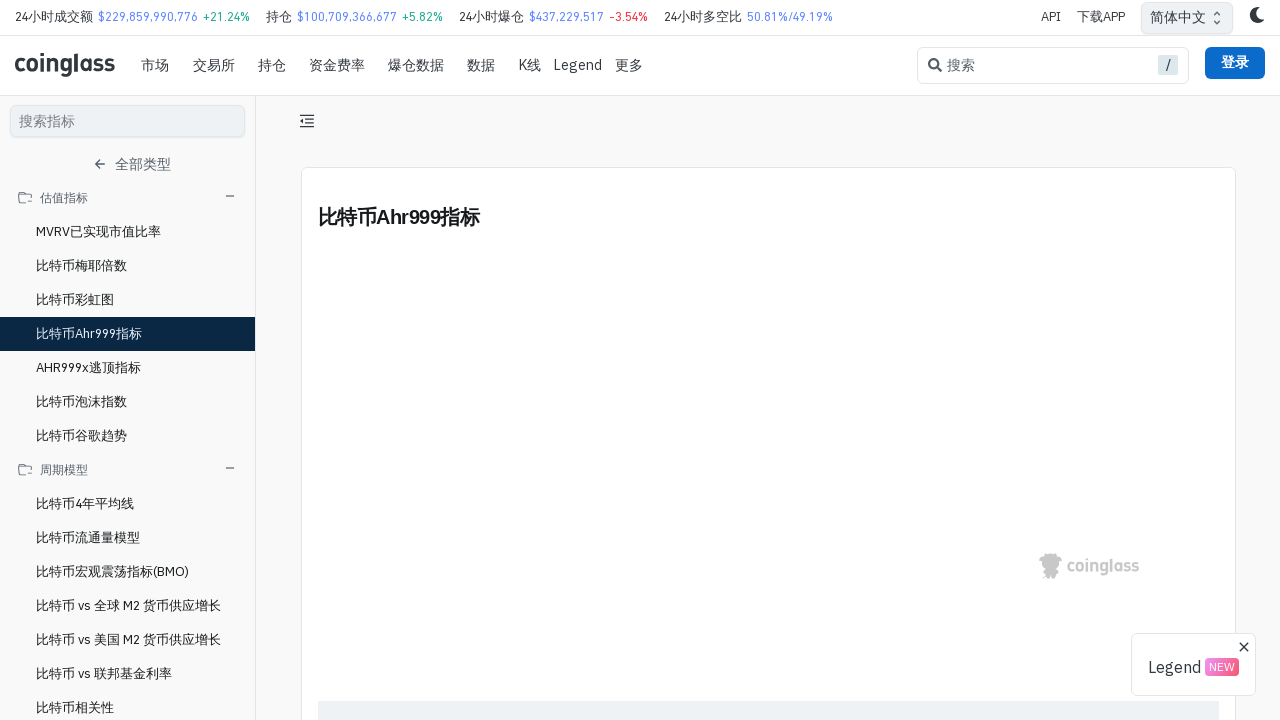

Data table row loaded successfully
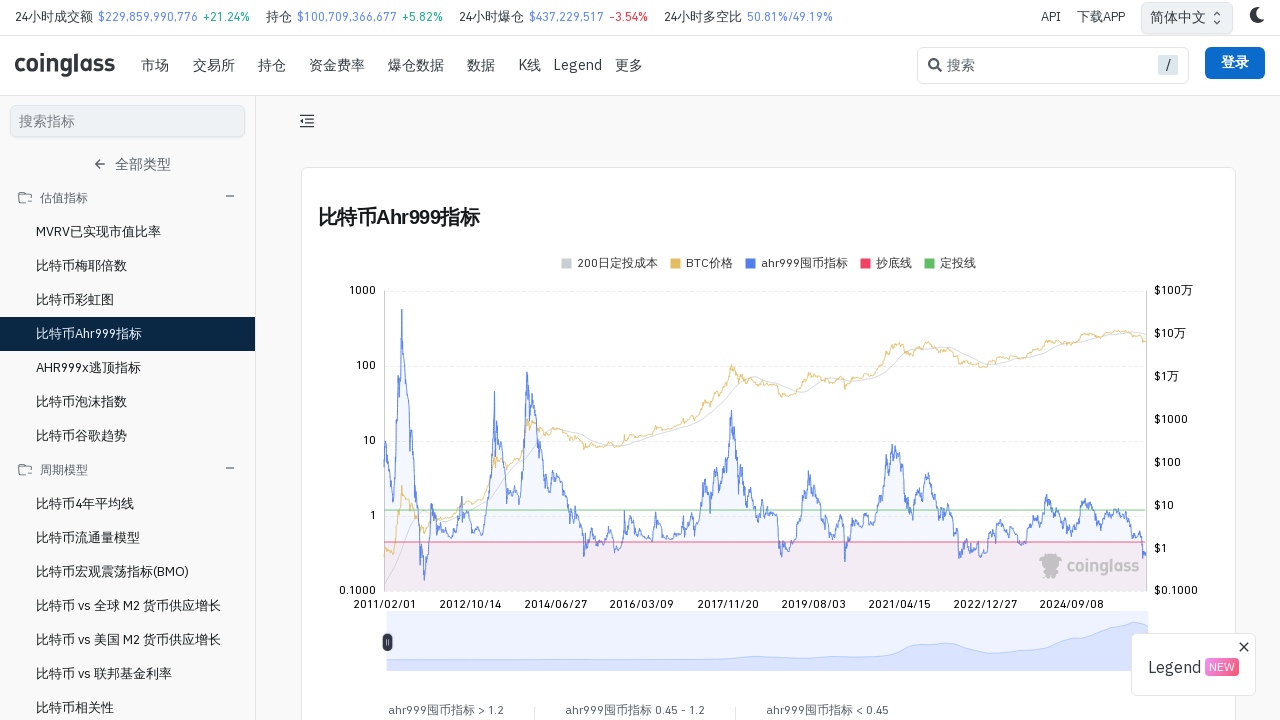

Verified index data row is present in the table
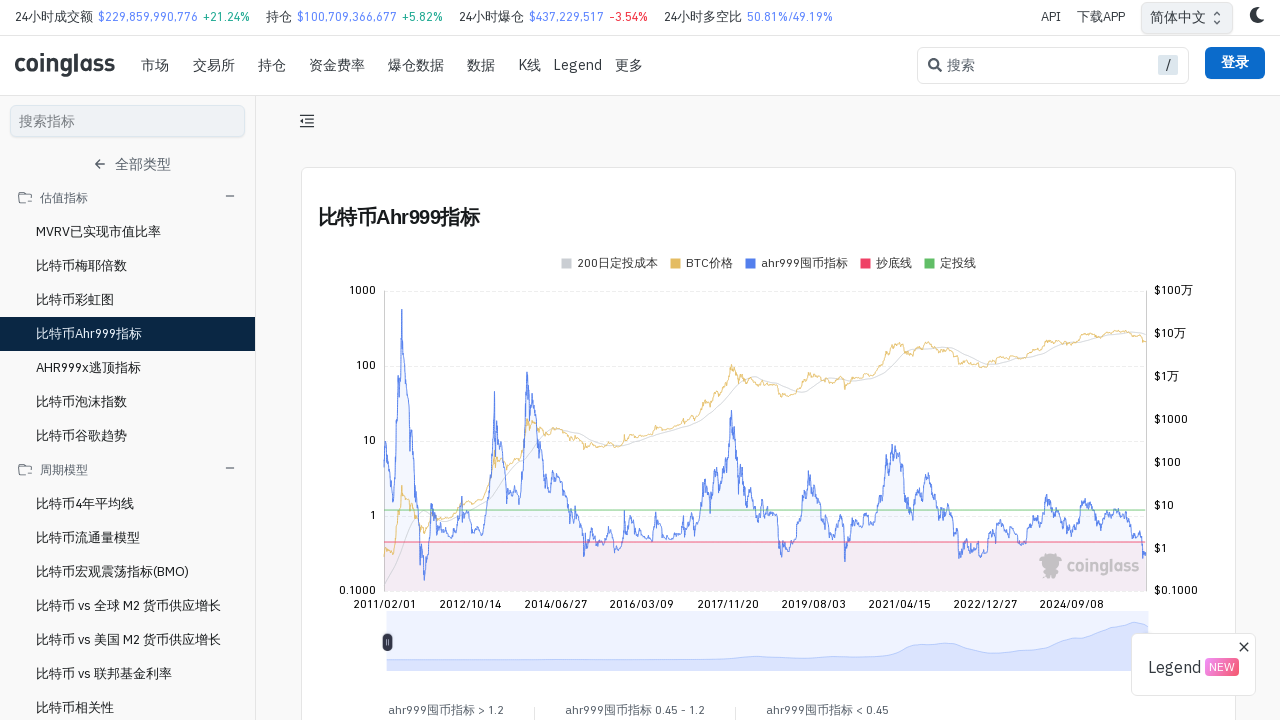

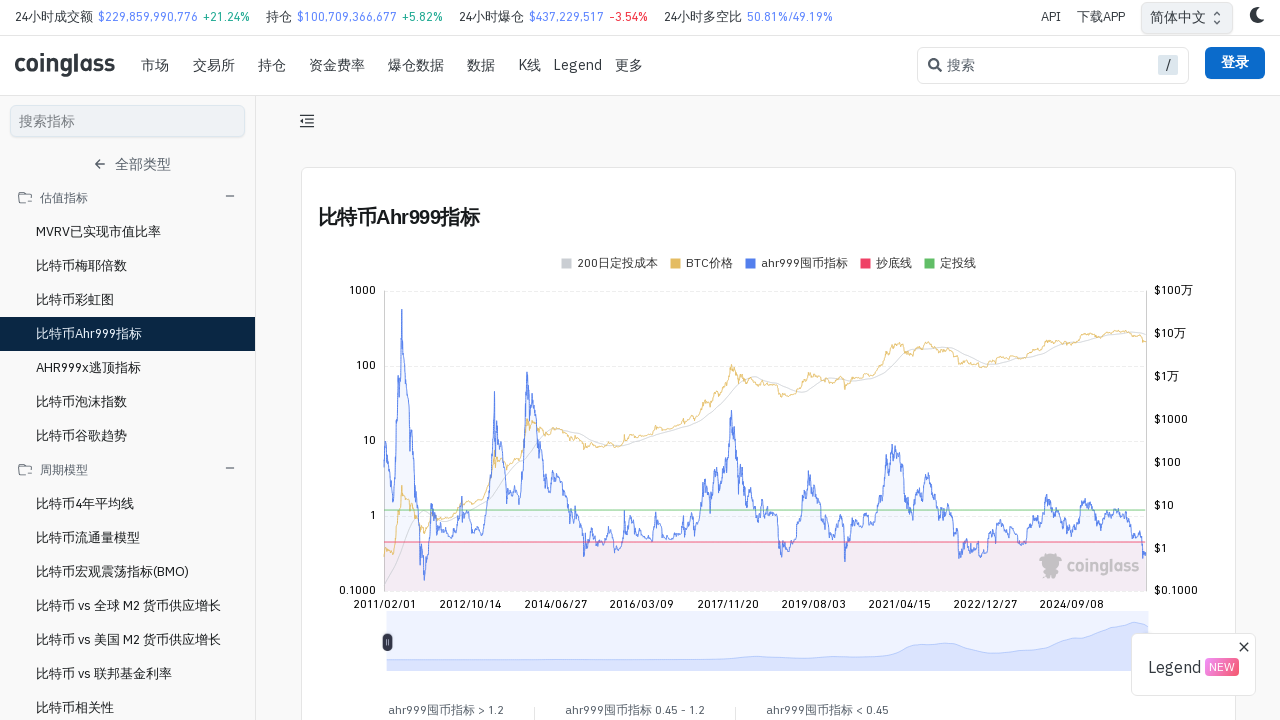